Tests handling a JavaScript confirmation dialog by clicking the JS Confirm button and dismissing (canceling) the confirmation

Starting URL: https://the-internet.herokuapp.com/javascript_alerts

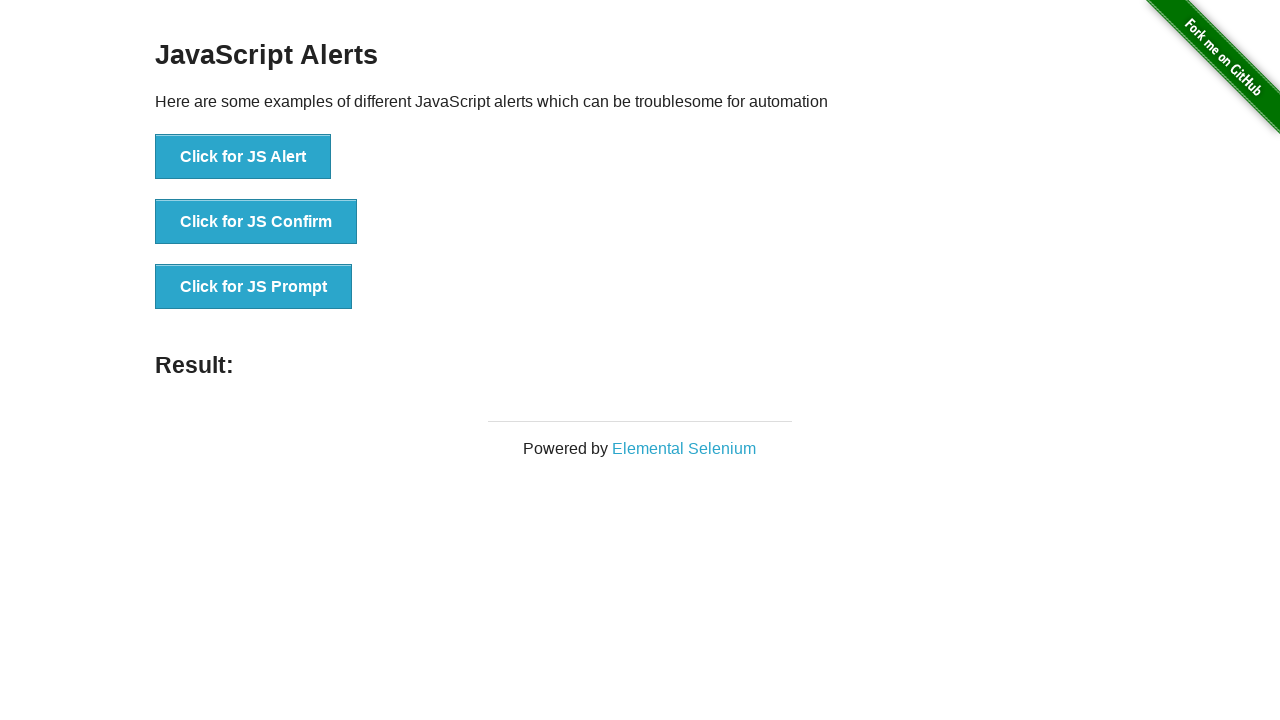

Set up dialog handler to dismiss confirmation alerts
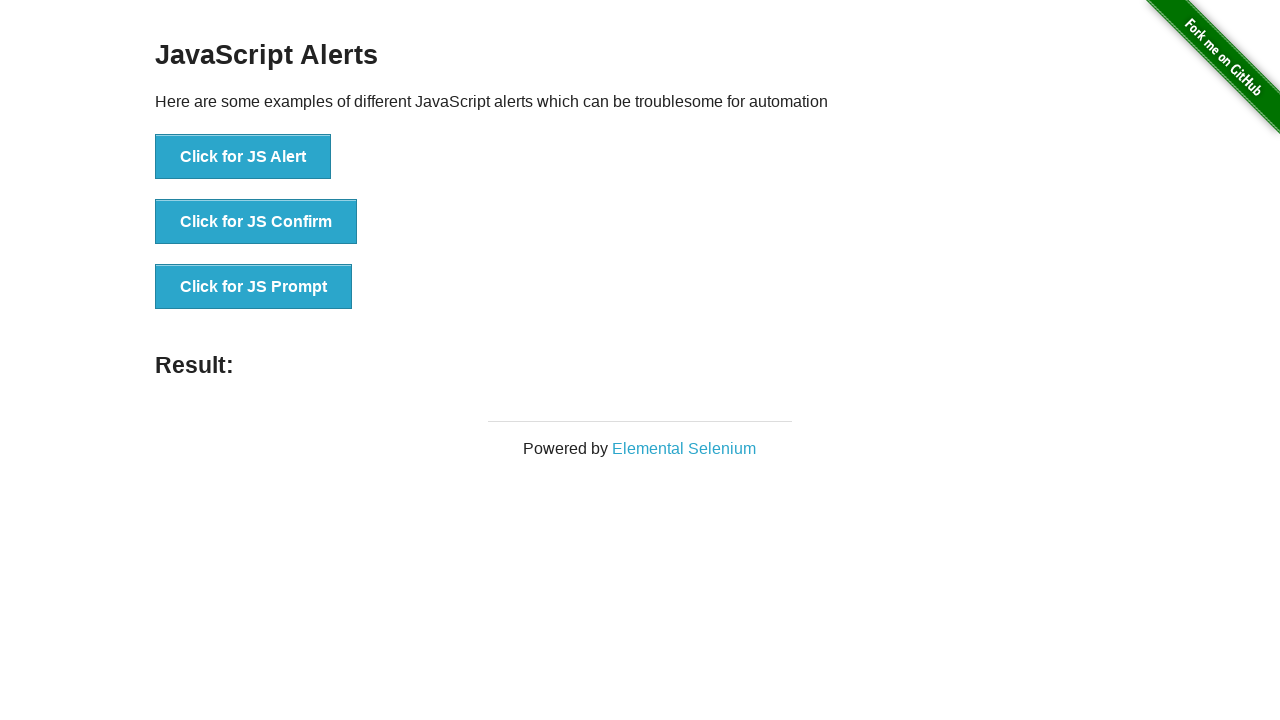

Clicked the JS Confirm button to trigger confirmation dialog at (256, 222) on xpath=//button[@onclick='jsConfirm()']
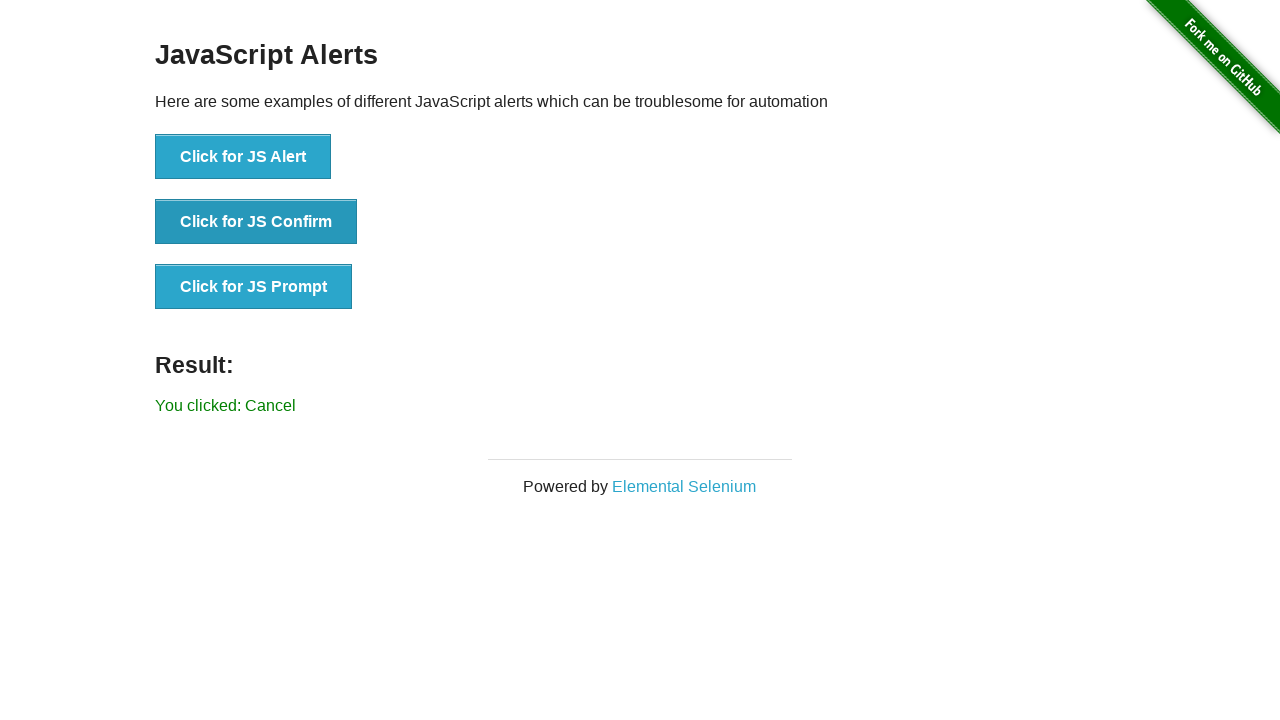

Confirmation dialog was dismissed and result message displayed
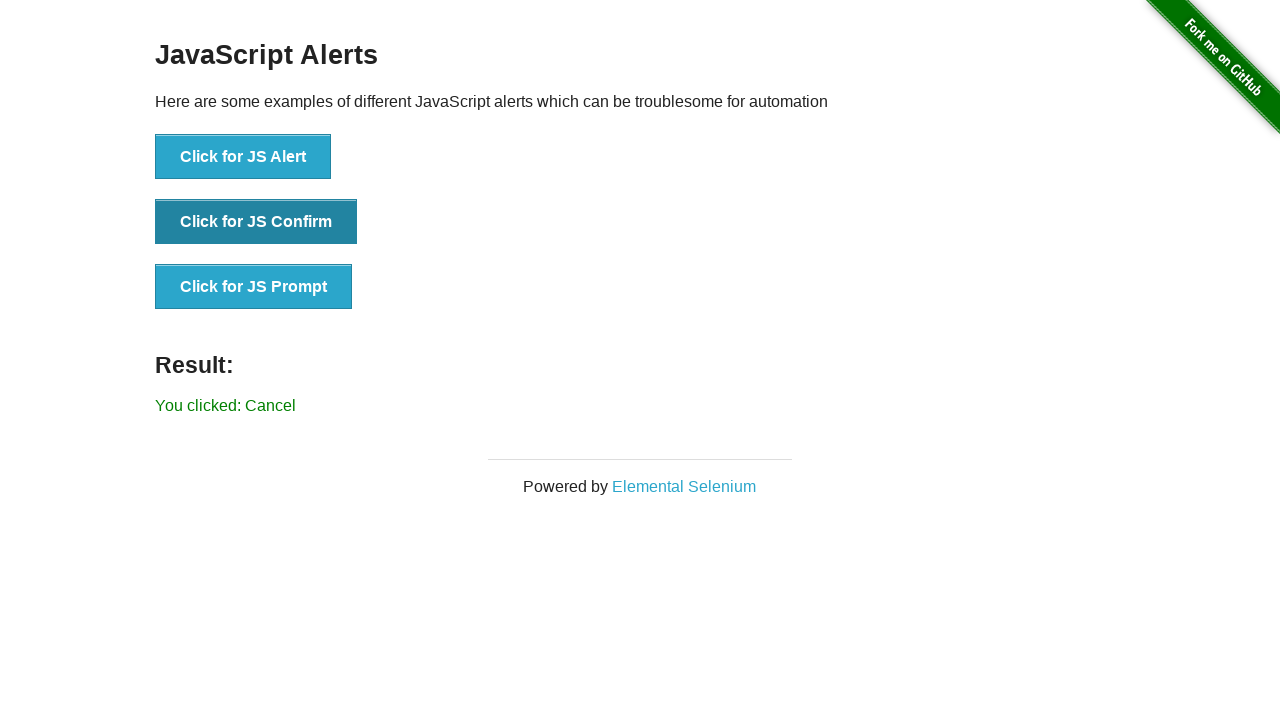

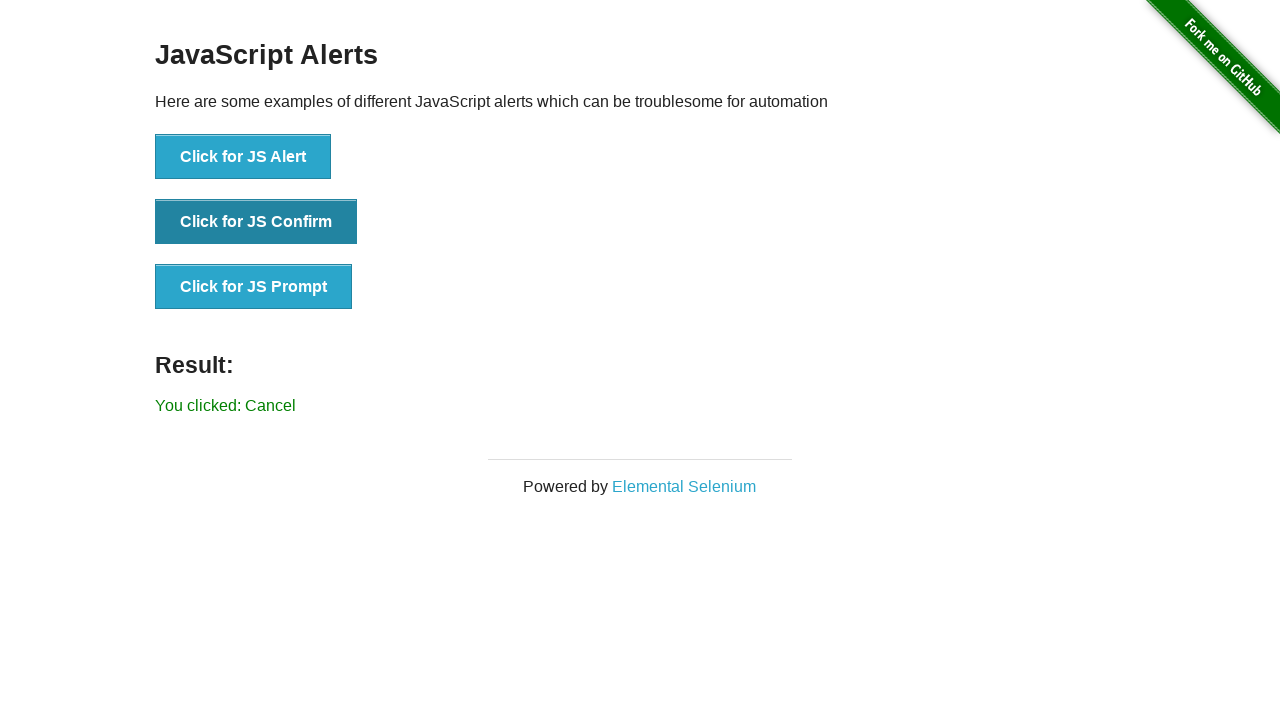